Tests marking individual todo items as complete by checking their checkboxes

Starting URL: https://demo.playwright.dev/todomvc

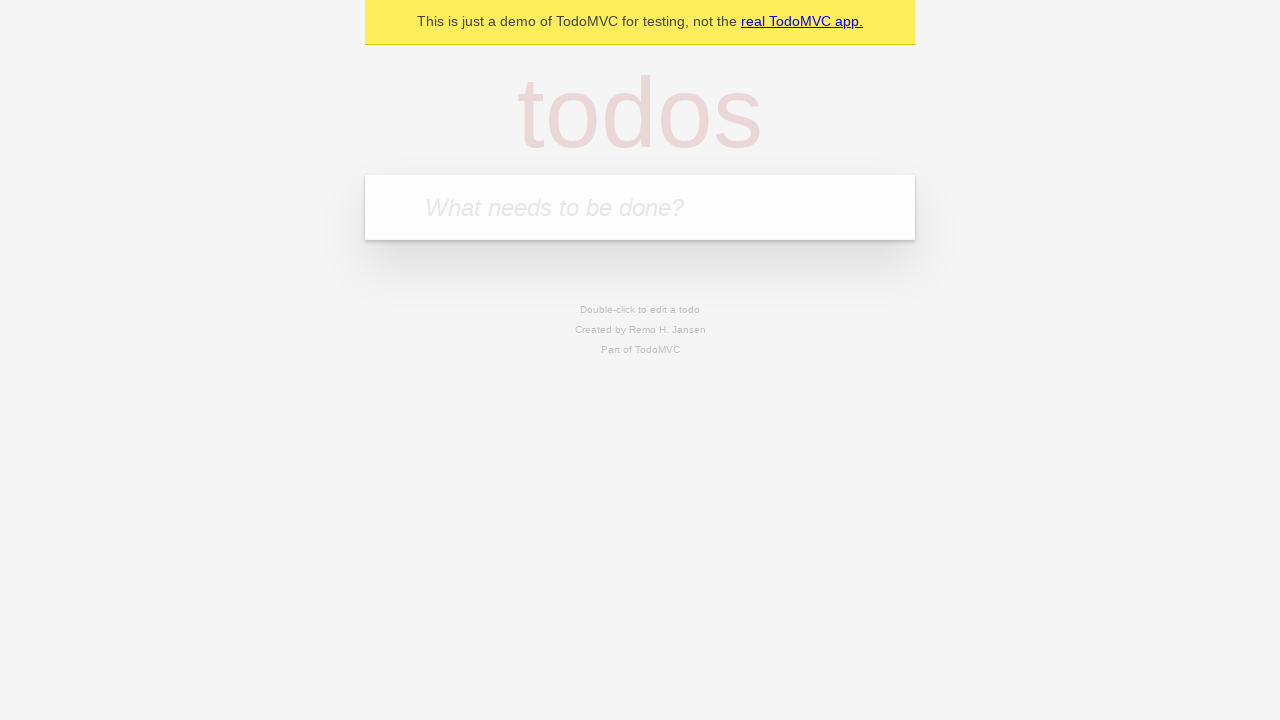

Filled todo input with 'buy some cheese' on internal:attr=[placeholder="What needs to be done?"i]
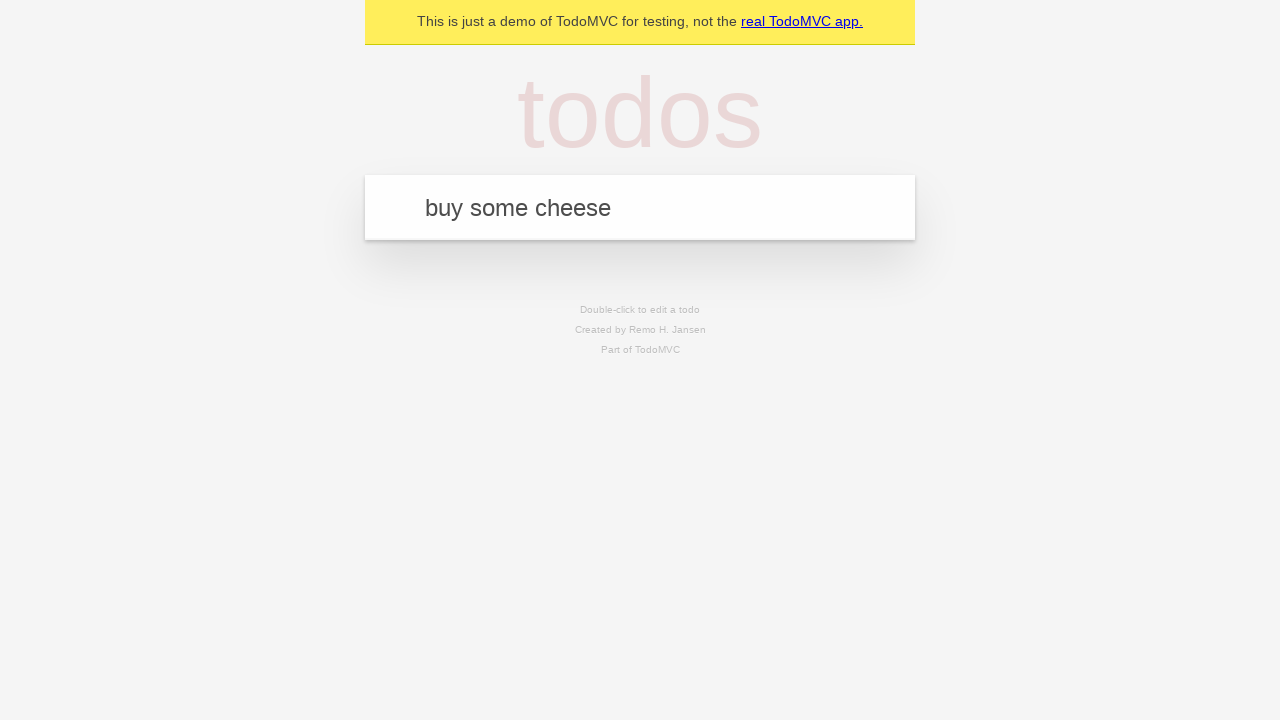

Pressed Enter to add first todo item on internal:attr=[placeholder="What needs to be done?"i]
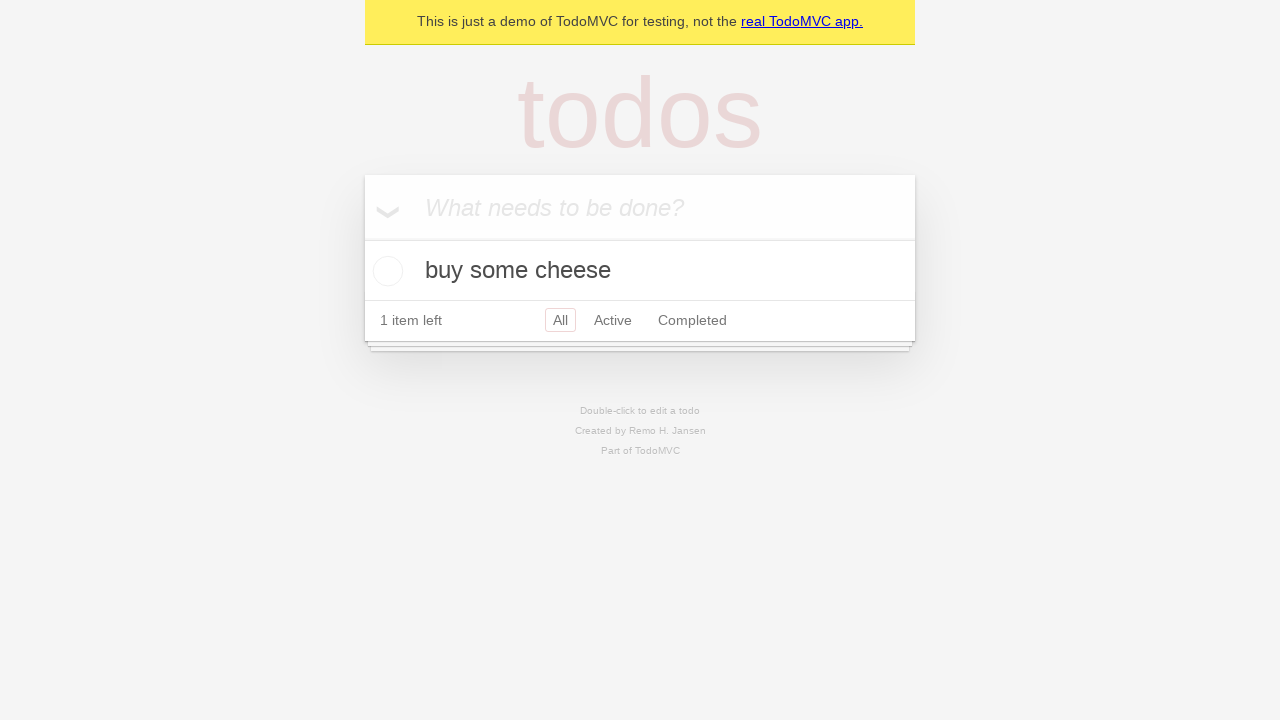

Filled todo input with 'feed the cat' on internal:attr=[placeholder="What needs to be done?"i]
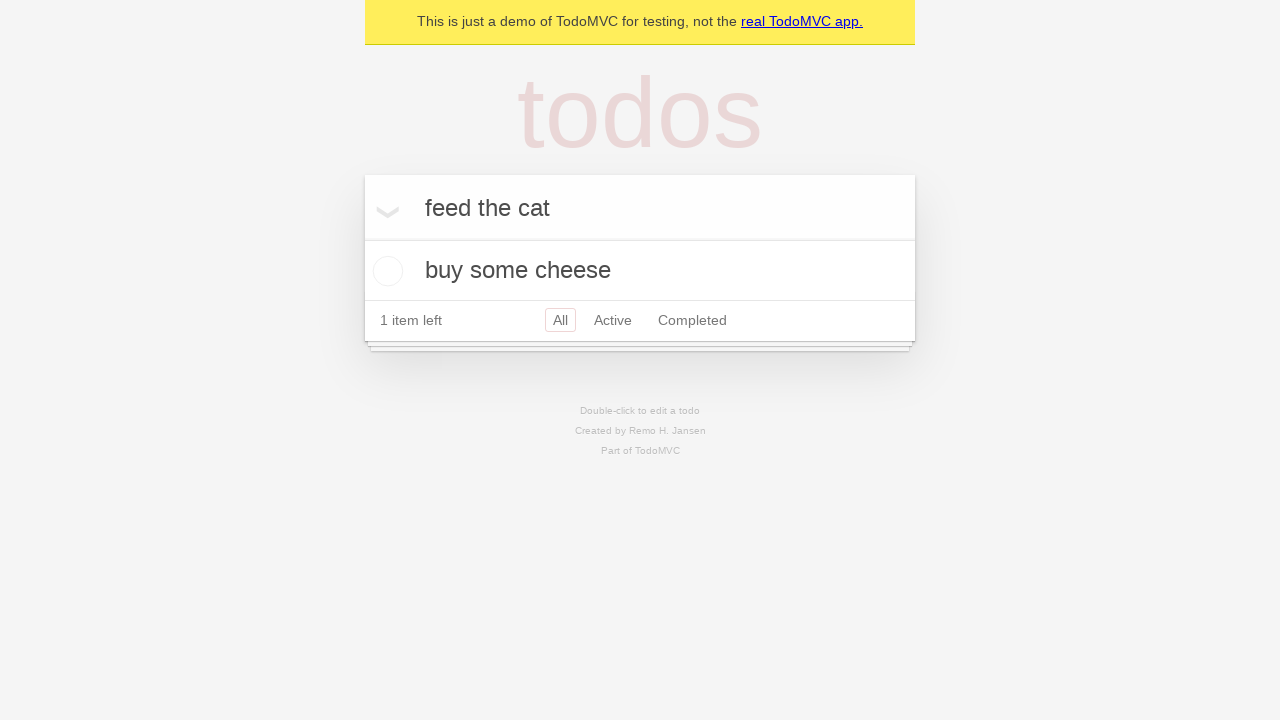

Pressed Enter to add second todo item on internal:attr=[placeholder="What needs to be done?"i]
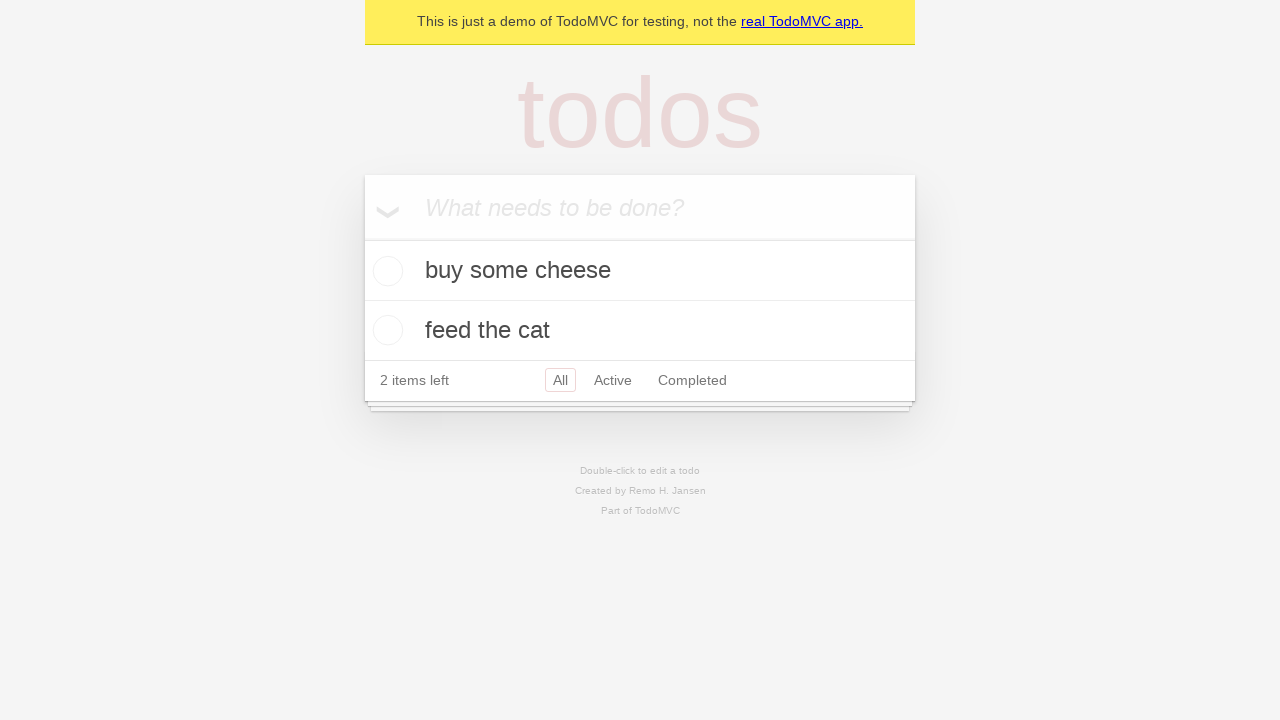

Waited for todo items to appear
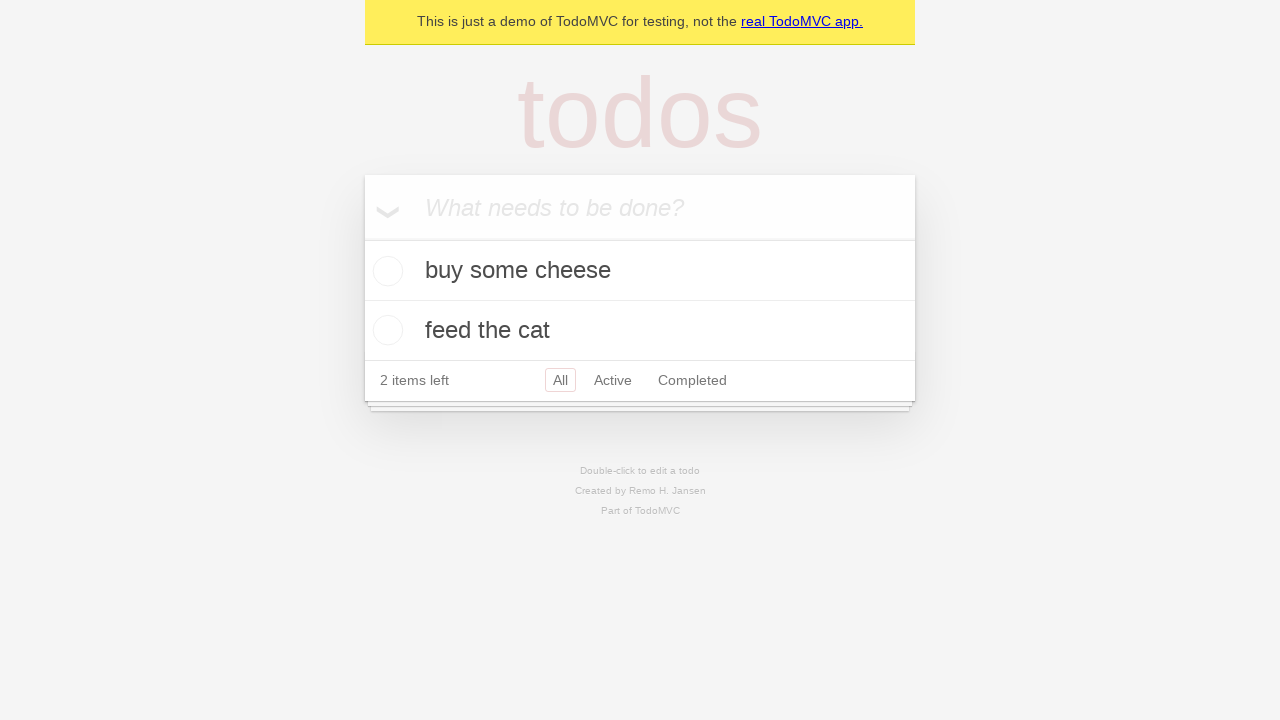

Checked the first todo item checkbox at (385, 271) on internal:testid=[data-testid="todo-item"s] >> nth=0 >> internal:role=checkbox
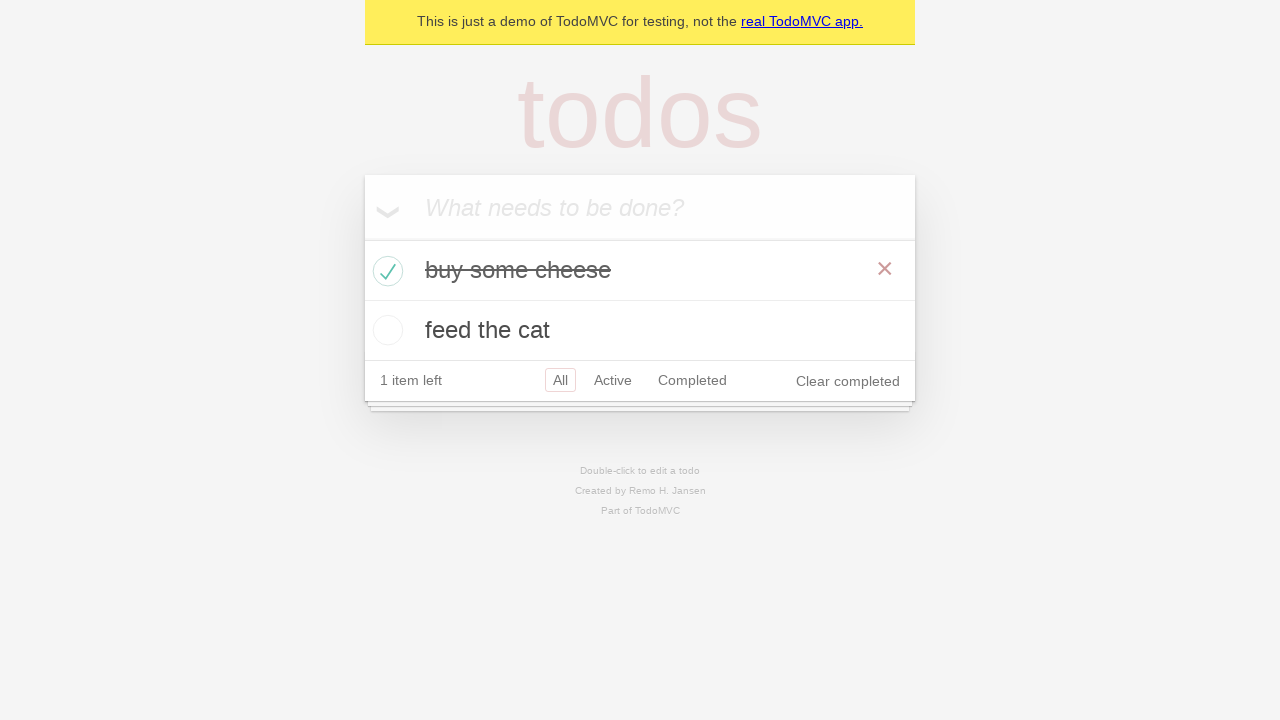

Checked the second todo item checkbox at (385, 330) on internal:testid=[data-testid="todo-item"s] >> nth=1 >> internal:role=checkbox
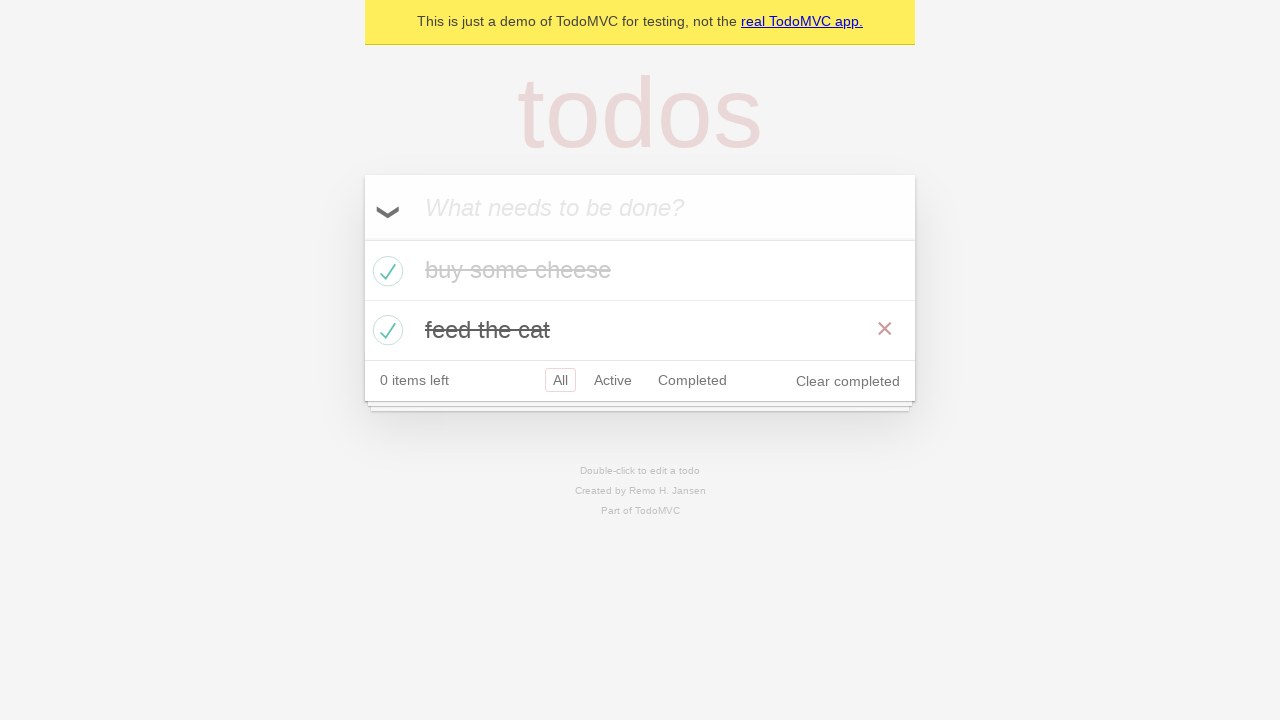

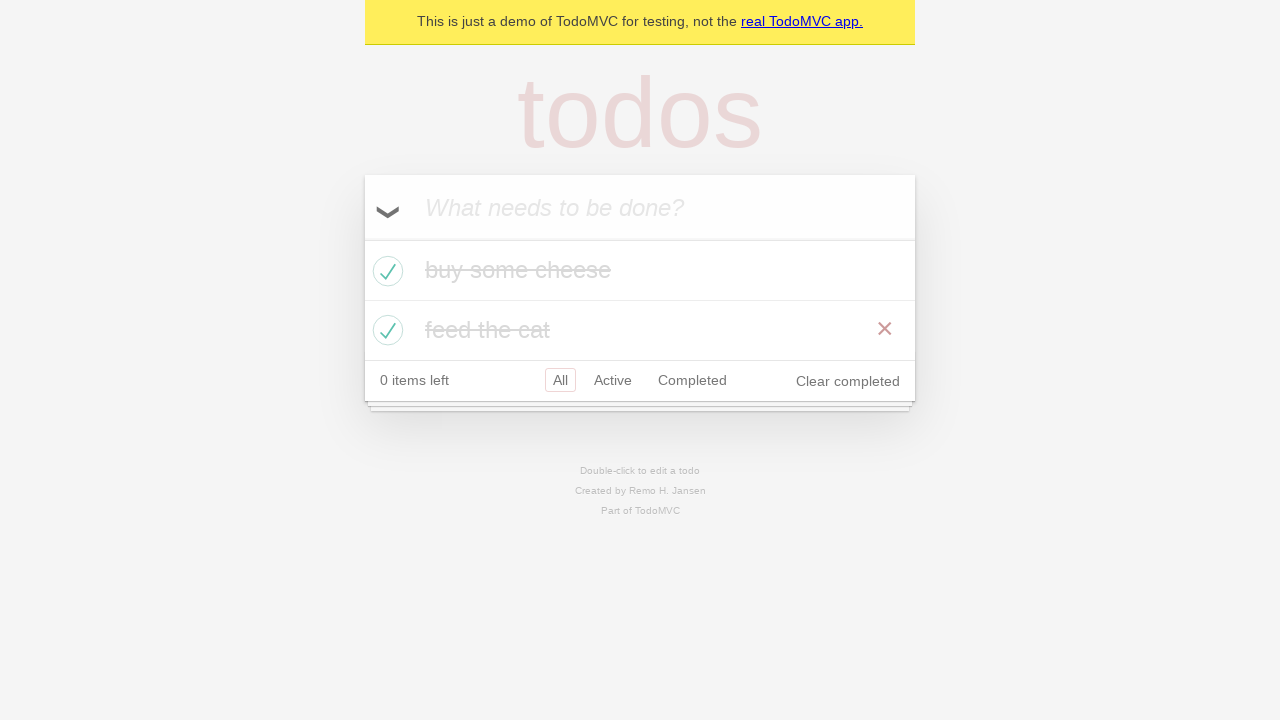